Tests drag and drop functionality on jQuery UI demo page by dragging an element and dropping it onto a target area within an iframe

Starting URL: https://jqueryui.com/droppable/

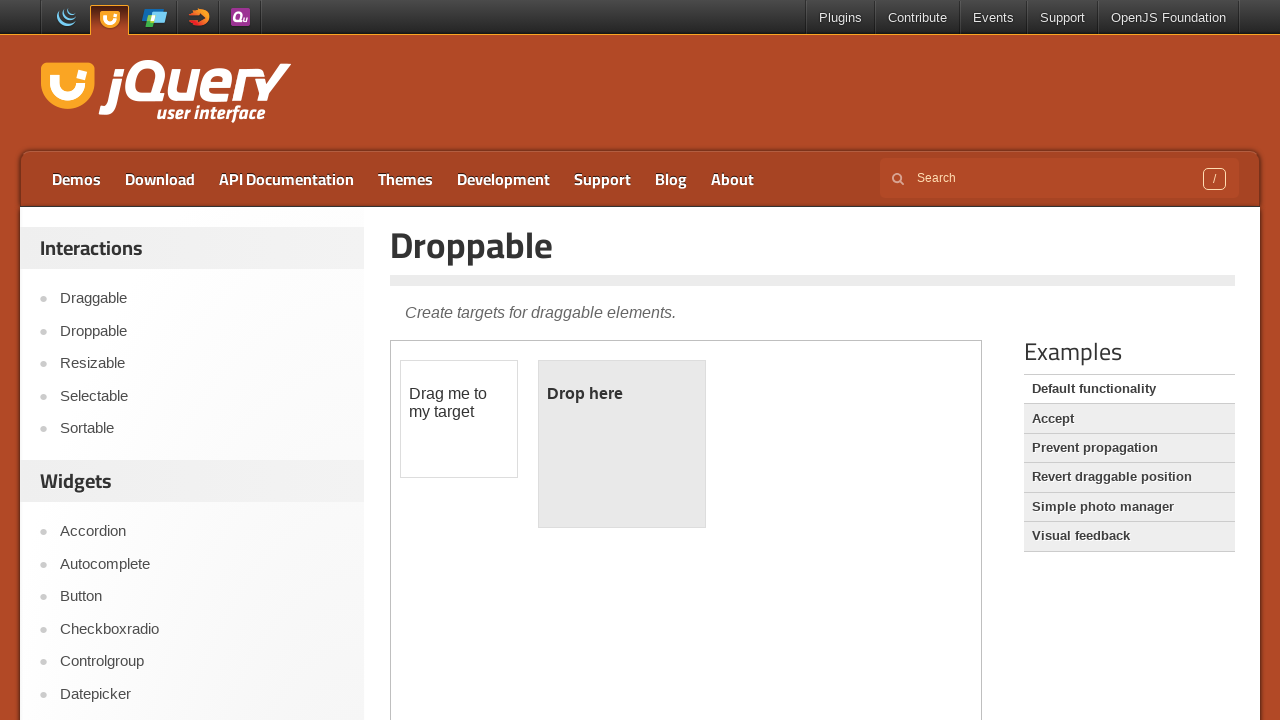

Located the demo iframe containing drag and drop elements
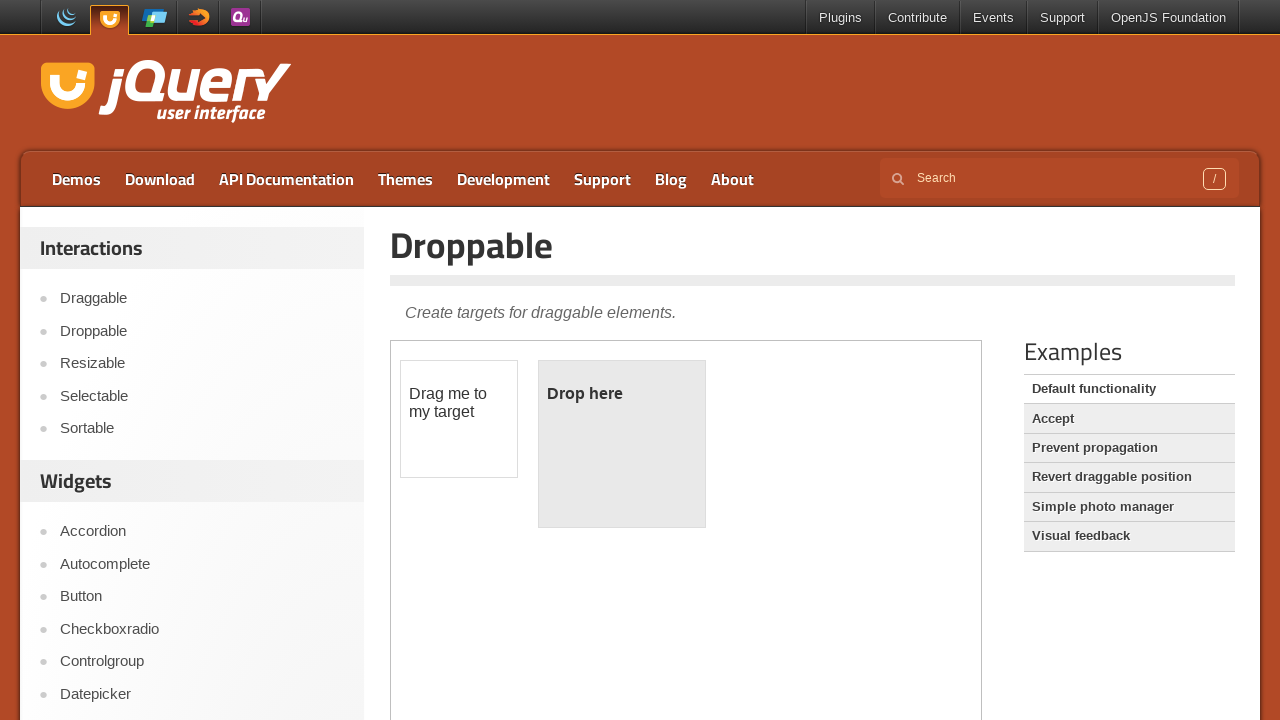

Located the draggable element with ID 'draggable'
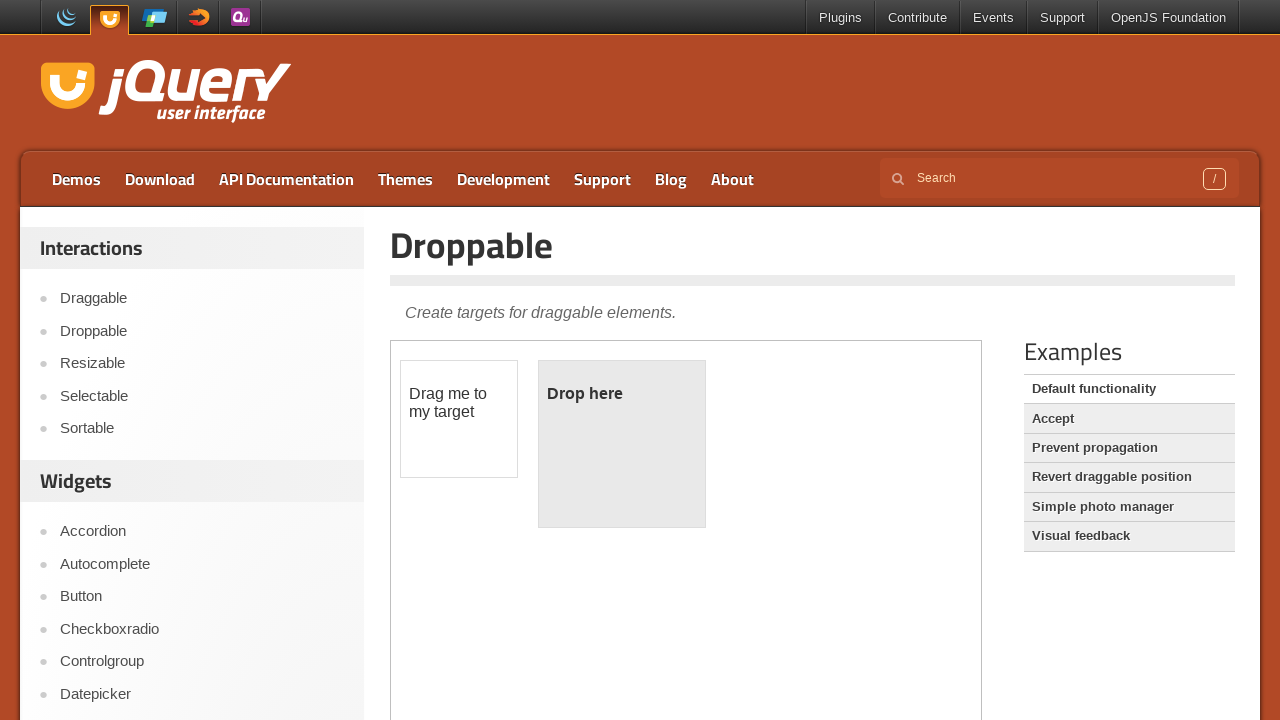

Located the droppable target element with ID 'droppable'
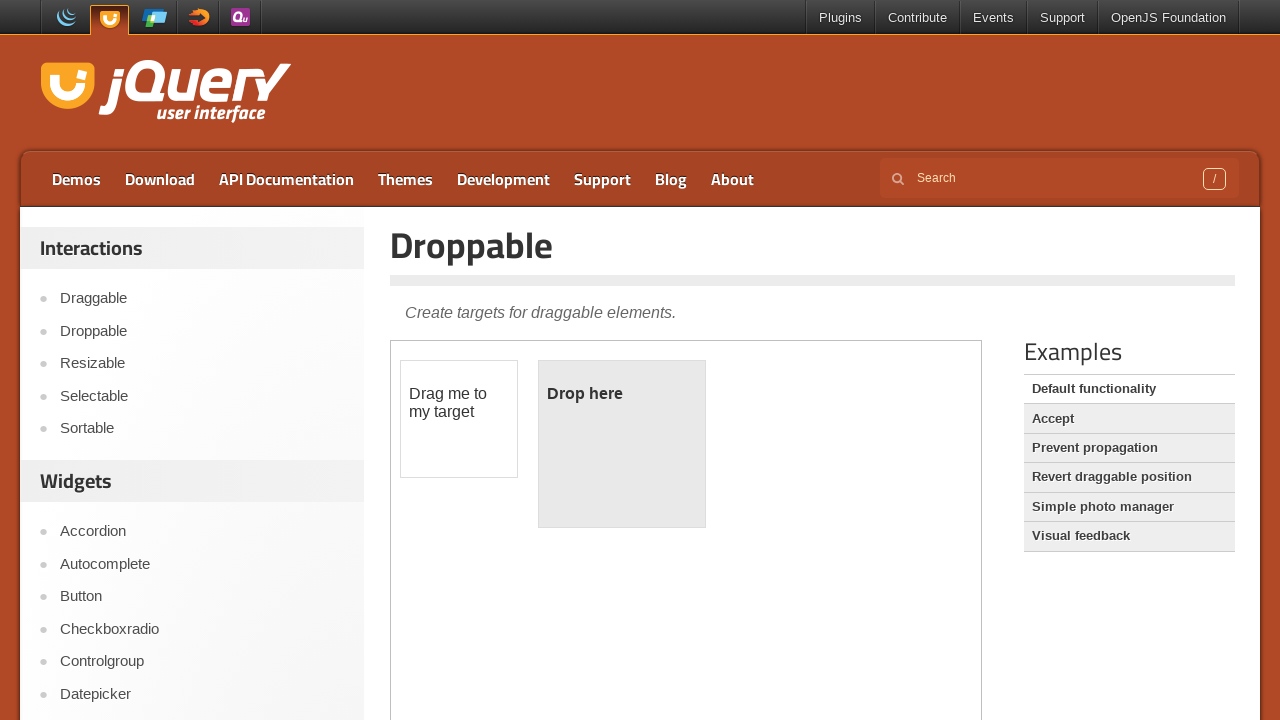

Dragged the draggable element and dropped it onto the droppable target area at (622, 444)
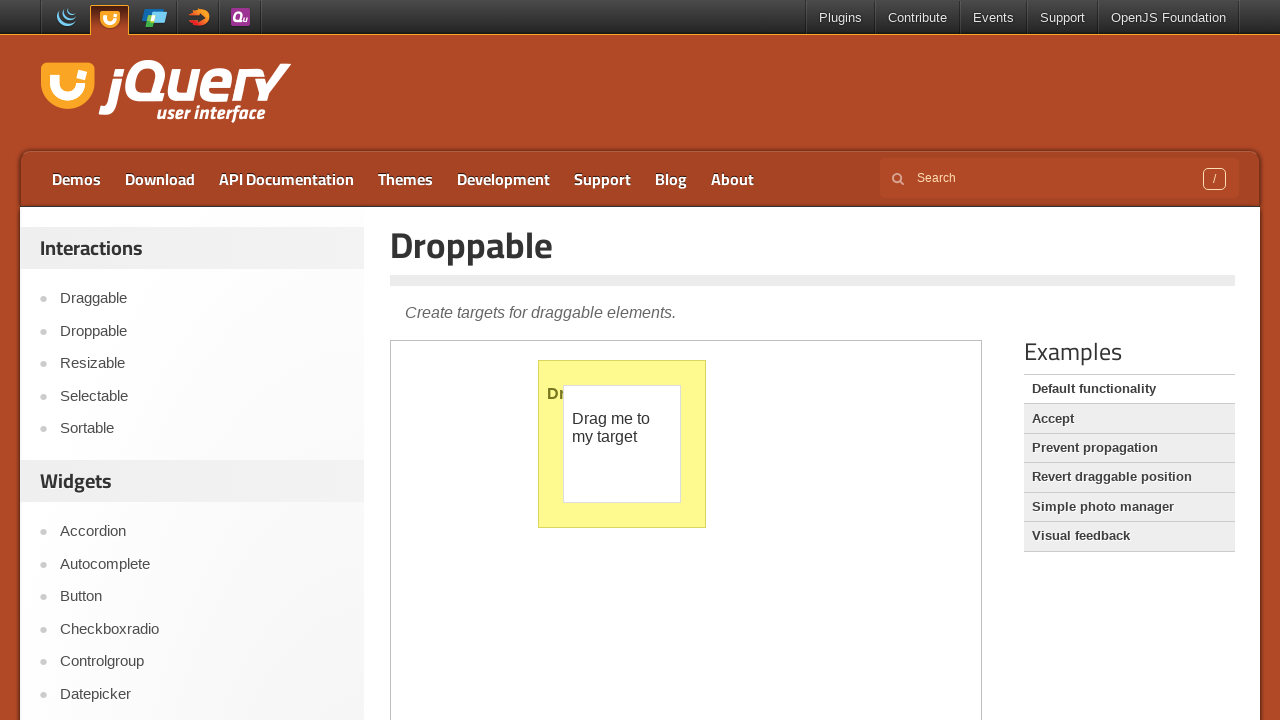

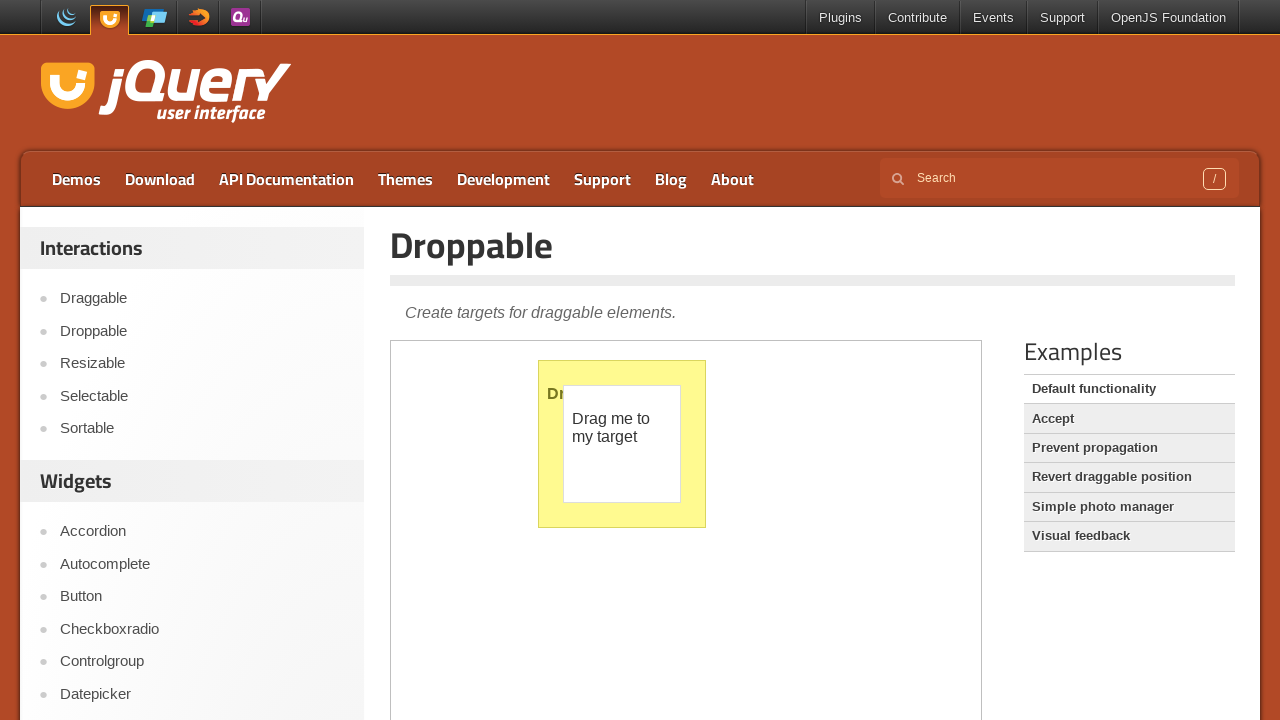